Tests adding multiple vegetables (Cucumber and Broccoli) to a shopping cart by iterating through product listings and clicking "ADD TO CART" for matching items

Starting URL: https://rahulshettyacademy.com/seleniumPractise/#/

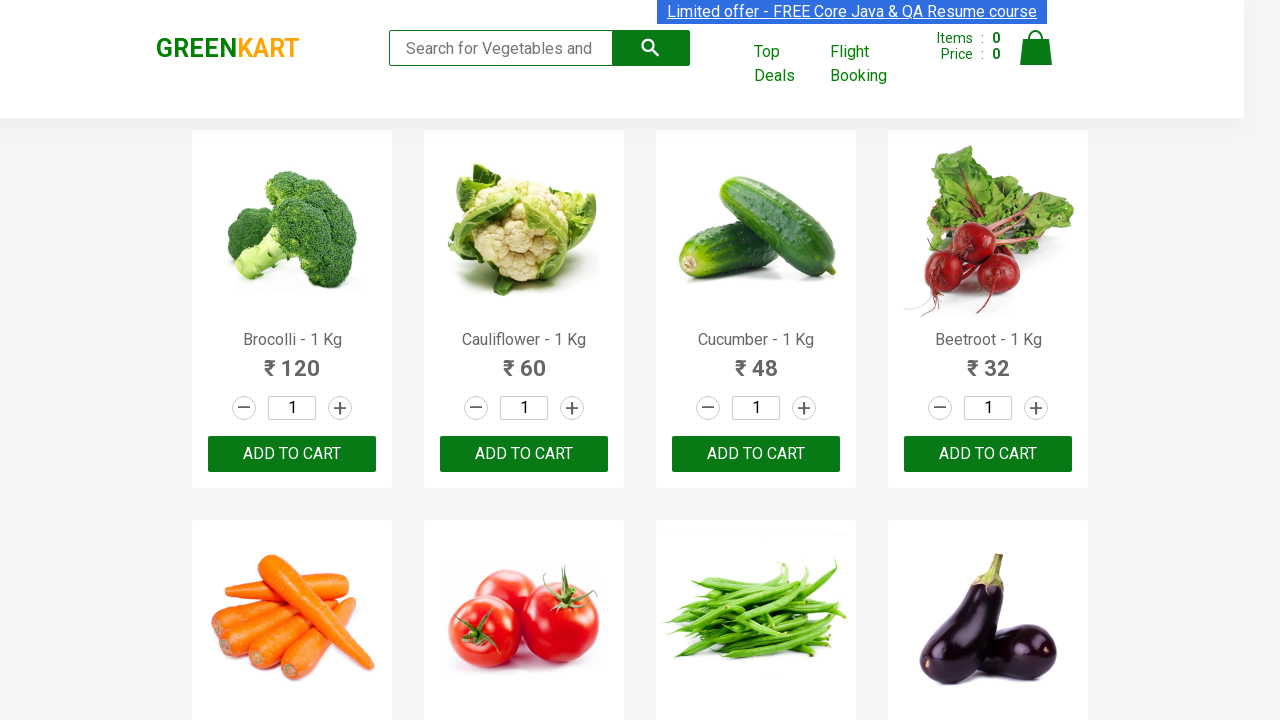

Navigated to AutomationPractice shopping site
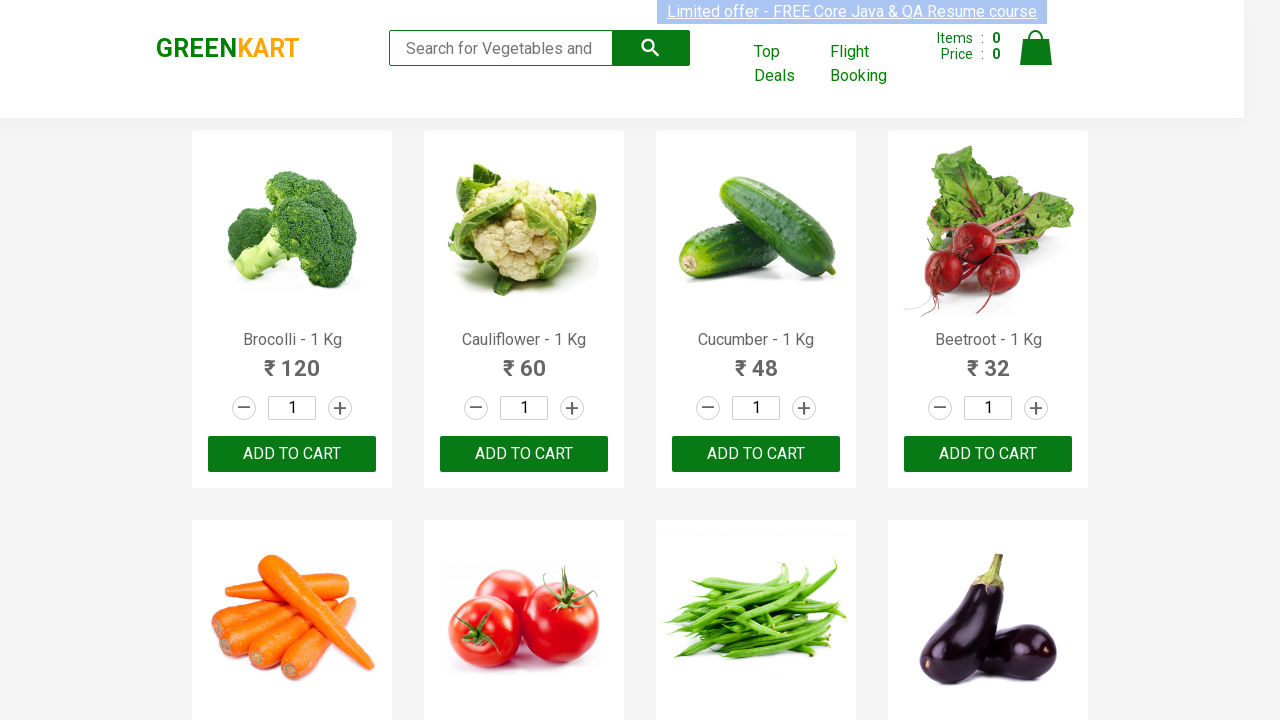

Product listings loaded
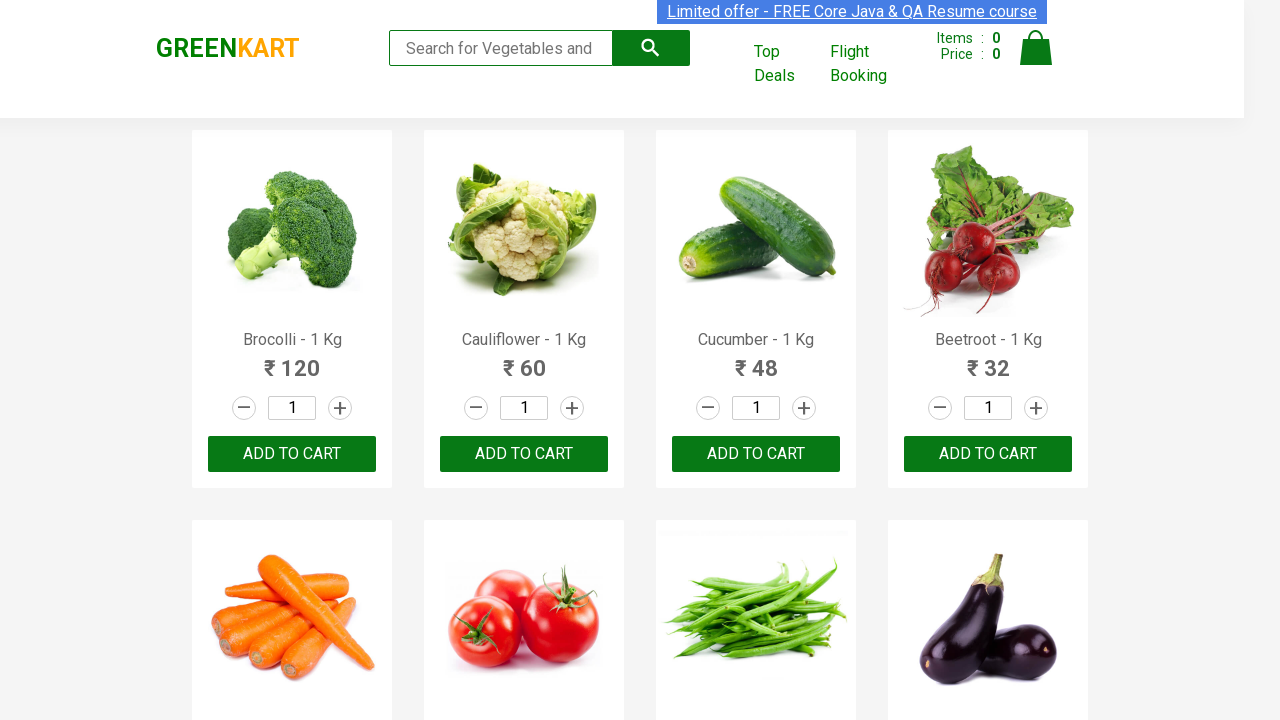

Retrieved all product elements from the page
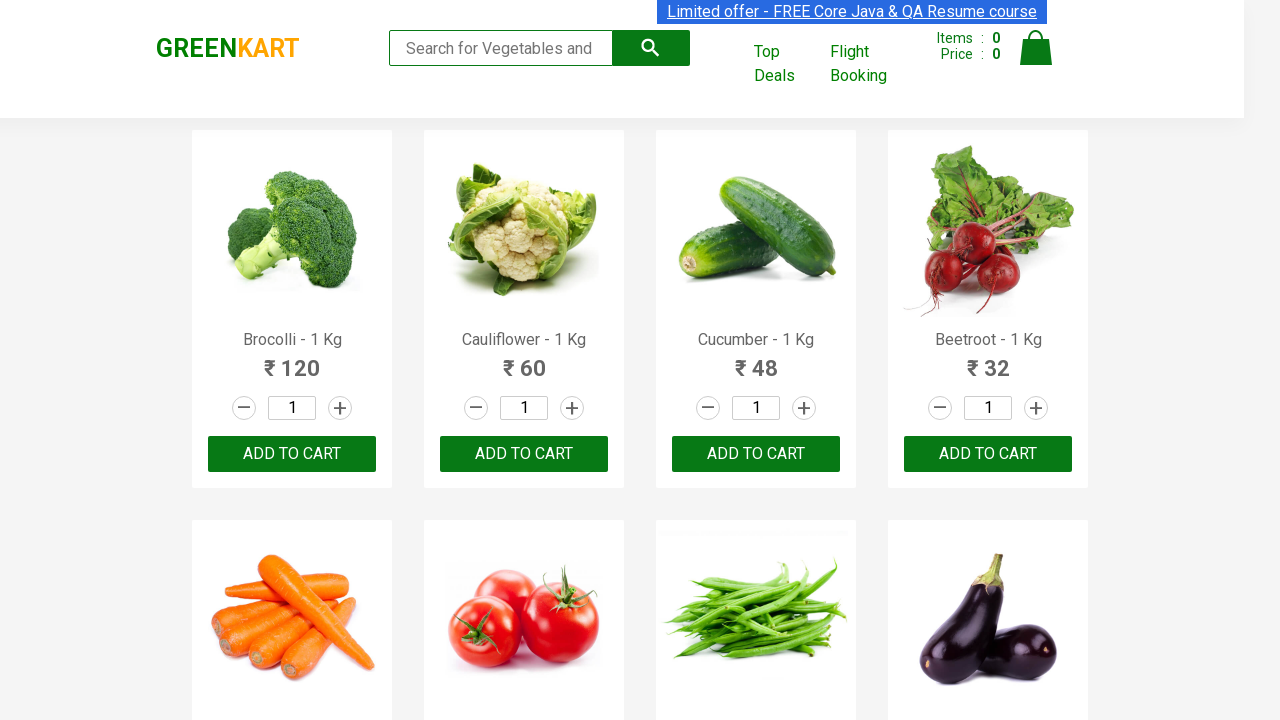

Clicked ADD TO CART for Brocolli at (292, 454) on xpath=//button[text()='ADD TO CART'] >> nth=0
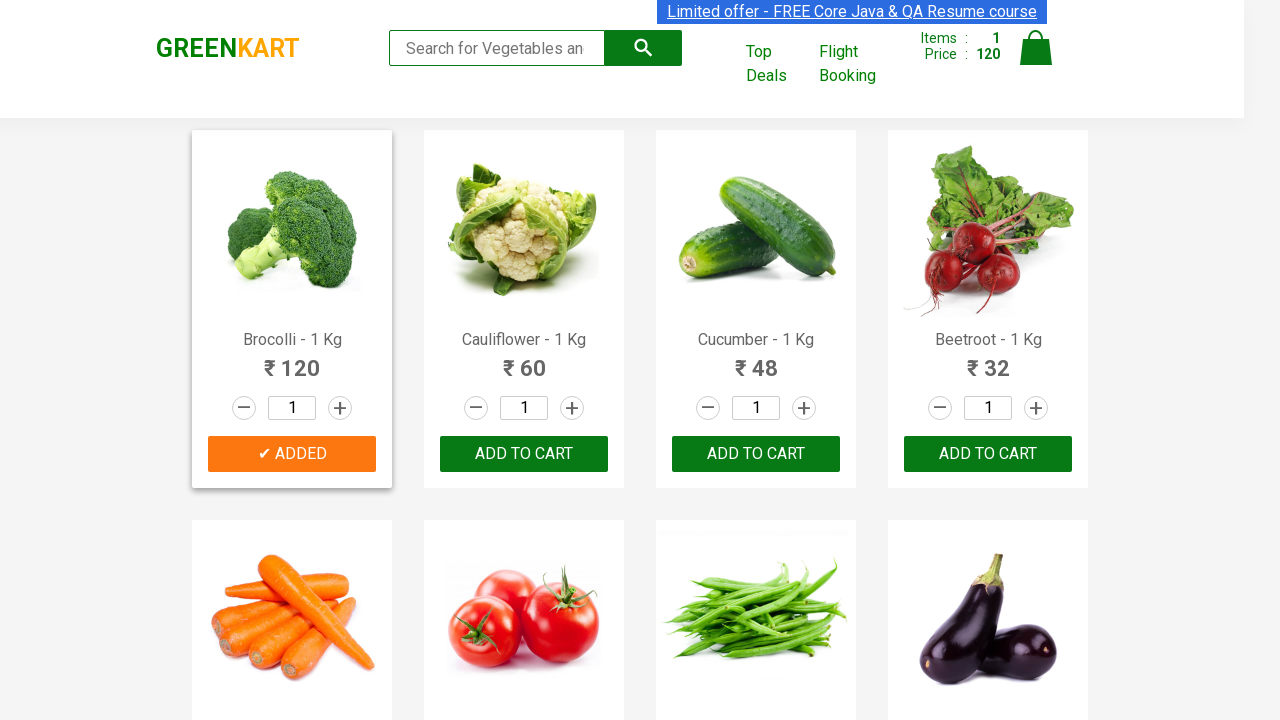

Waited for cart to update after adding Brocolli
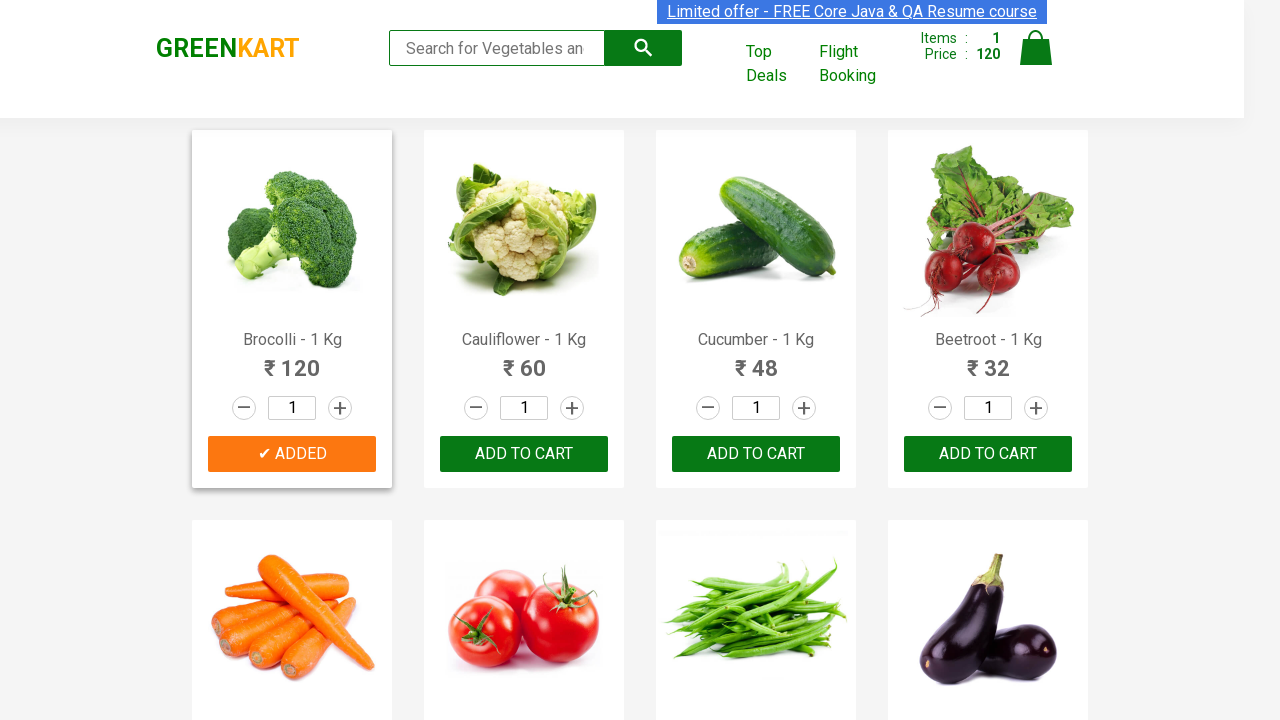

Clicked ADD TO CART for Cucumber at (988, 454) on xpath=//button[text()='ADD TO CART'] >> nth=2
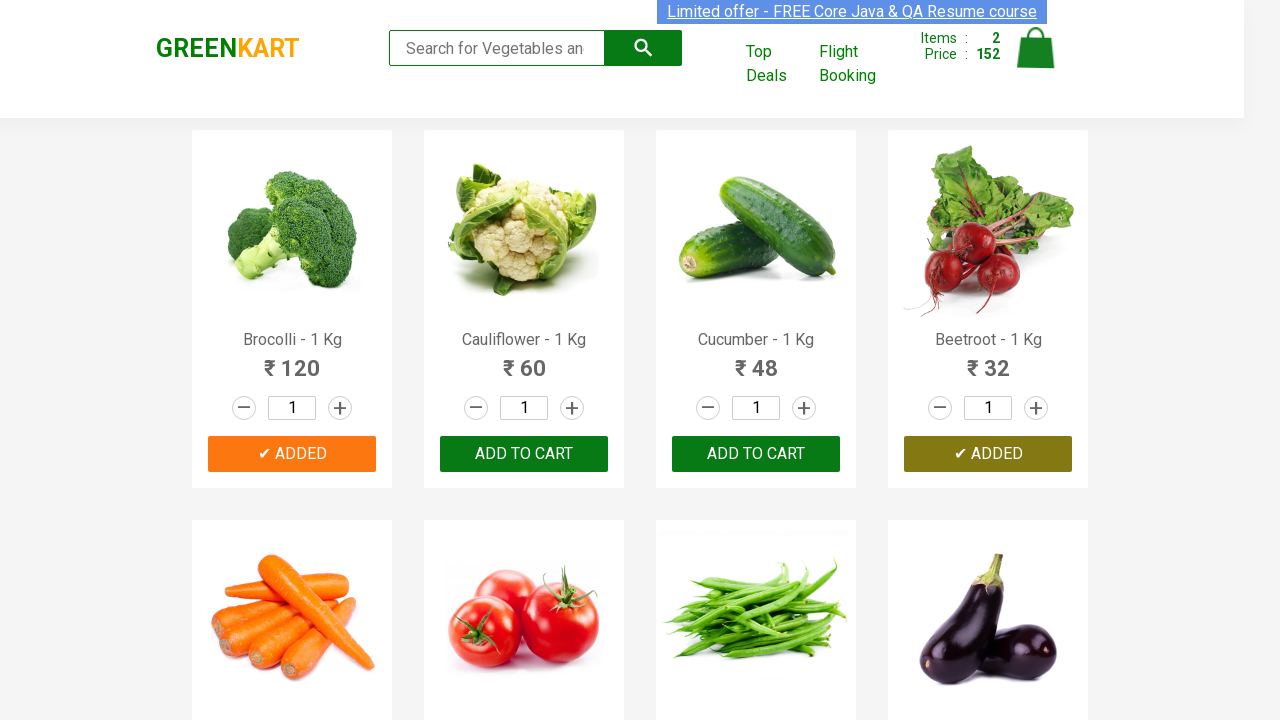

Waited for cart to update after adding Cucumber
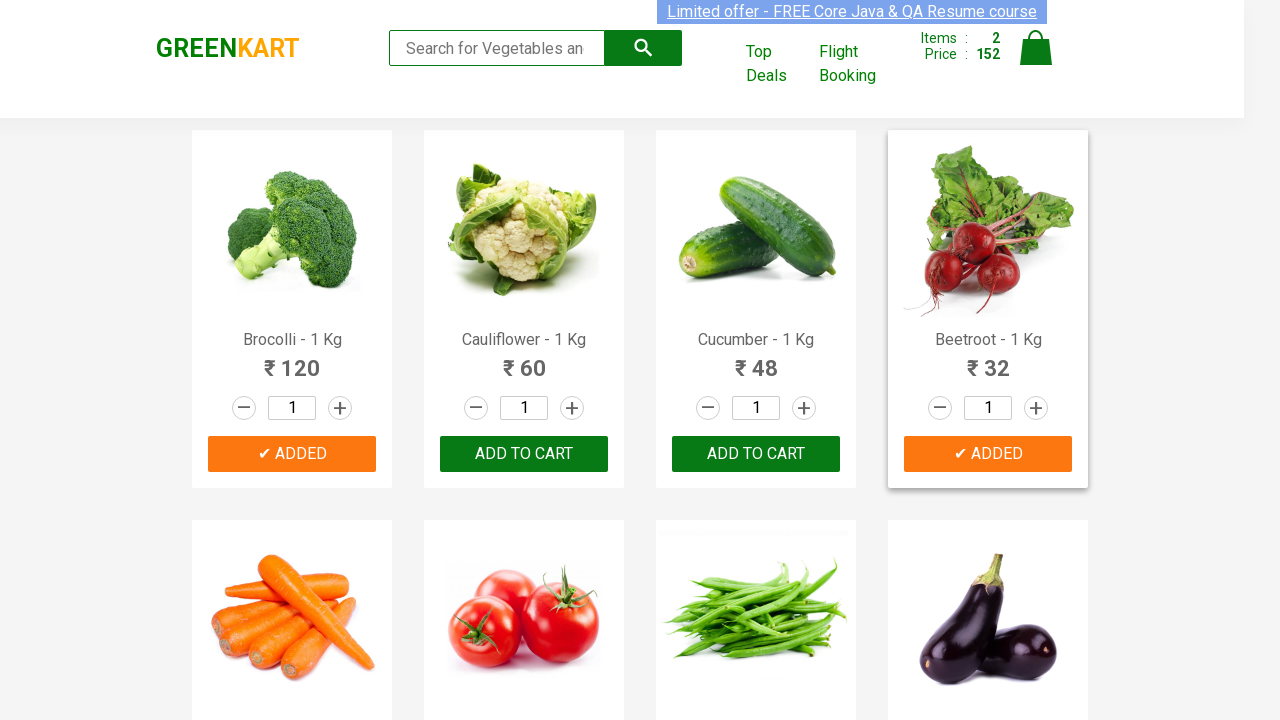

Successfully added 2 items (Cucumber and Broccoli) to cart
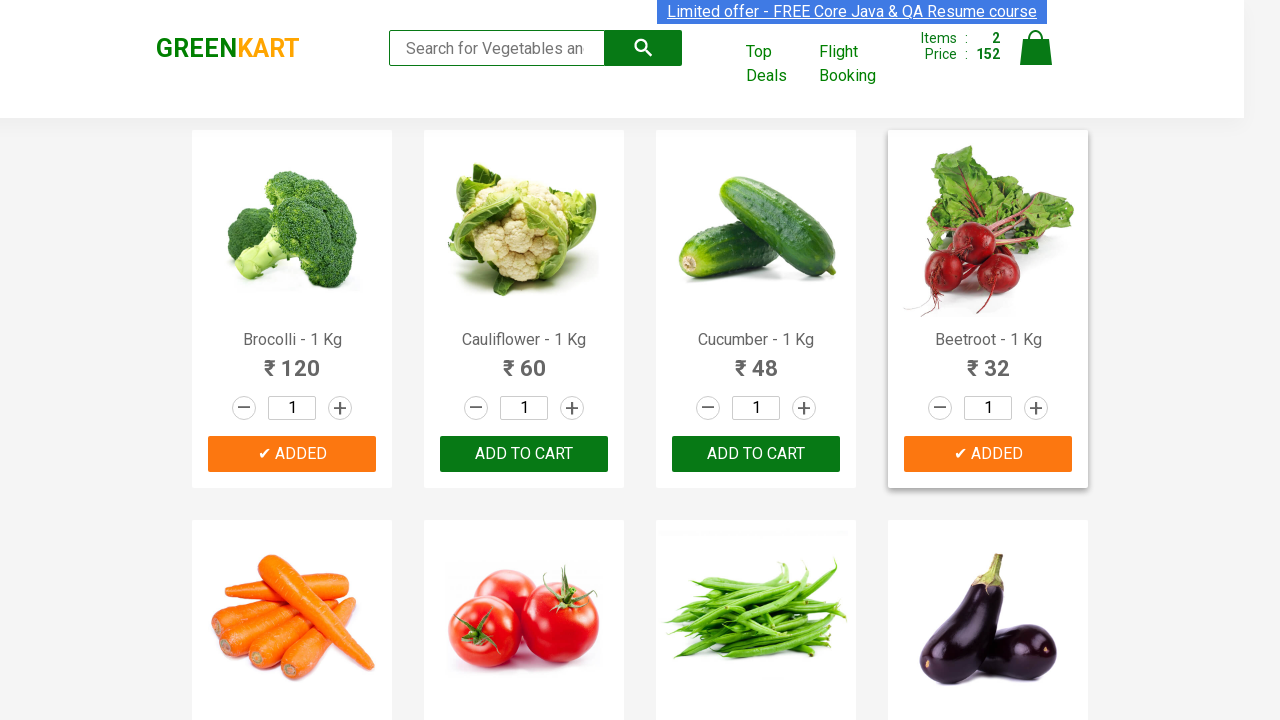

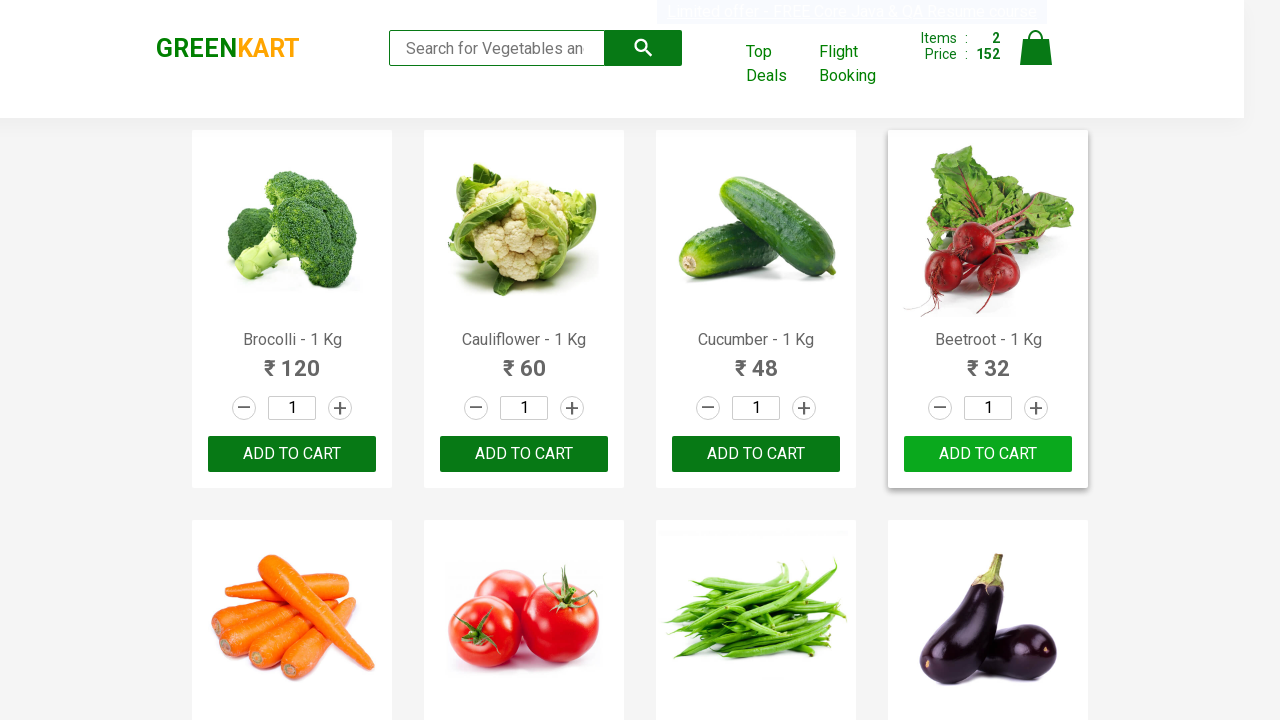